Tests that the counter displays the current number of todo items as items are added

Starting URL: https://demo.playwright.dev/todomvc

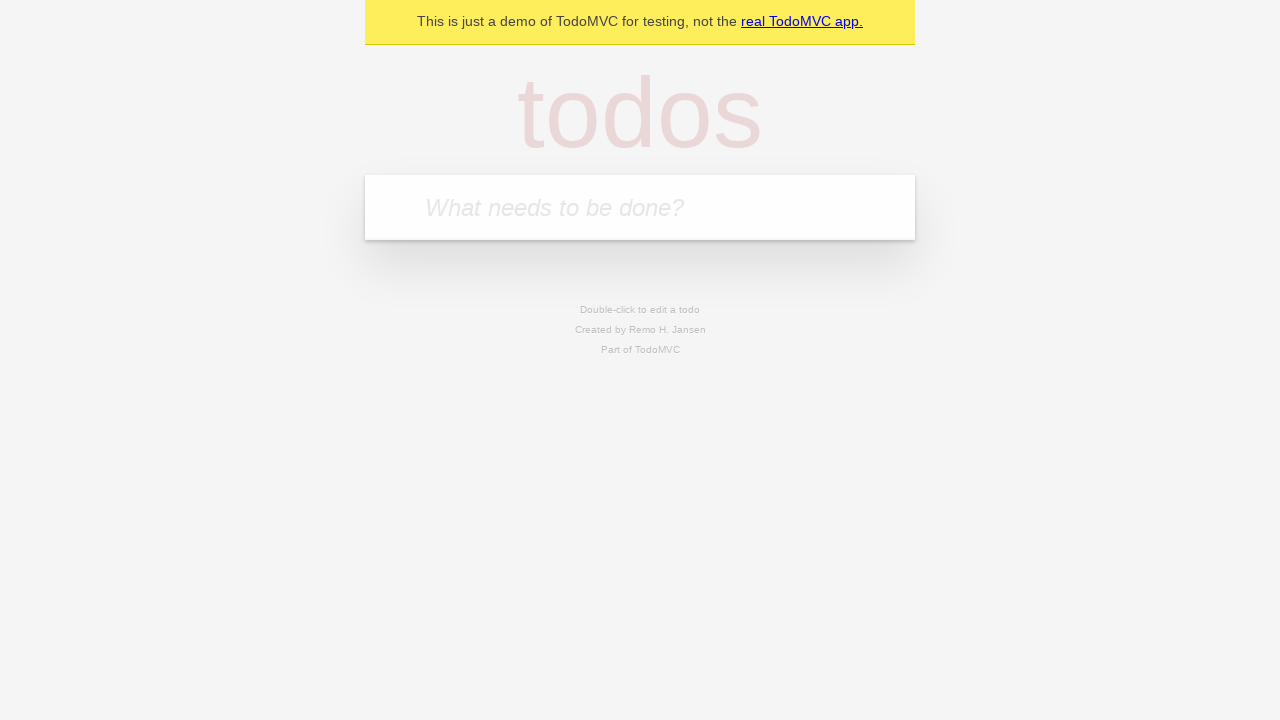

Filled todo input field with 'buy some cheese' on internal:attr=[placeholder="What needs to be done?"i]
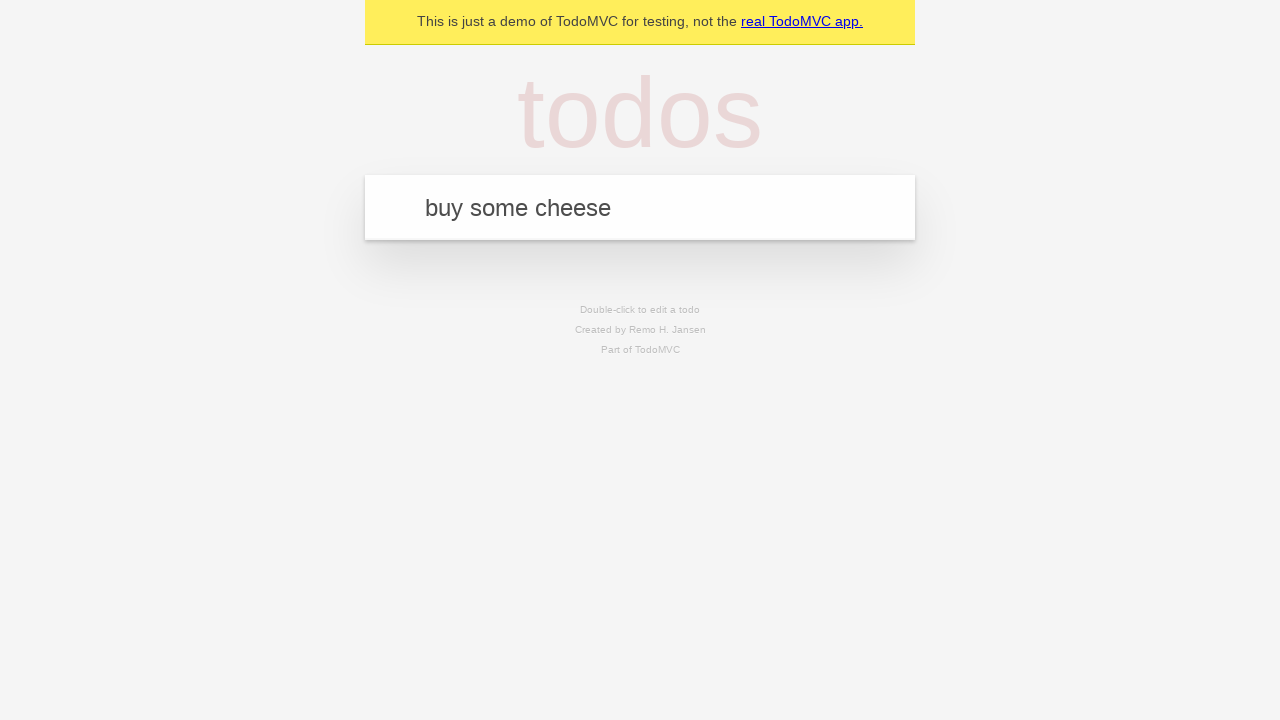

Pressed Enter to add first todo item on internal:attr=[placeholder="What needs to be done?"i]
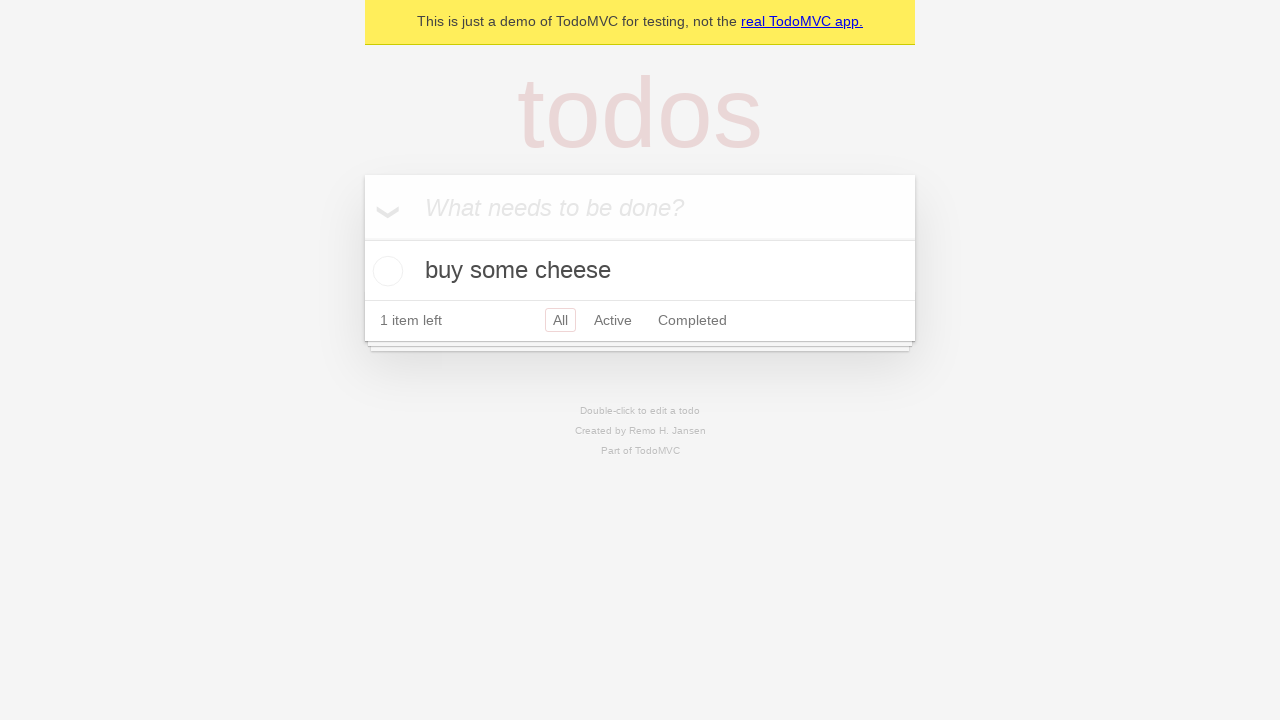

Filled todo input field with 'feed the cat' on internal:attr=[placeholder="What needs to be done?"i]
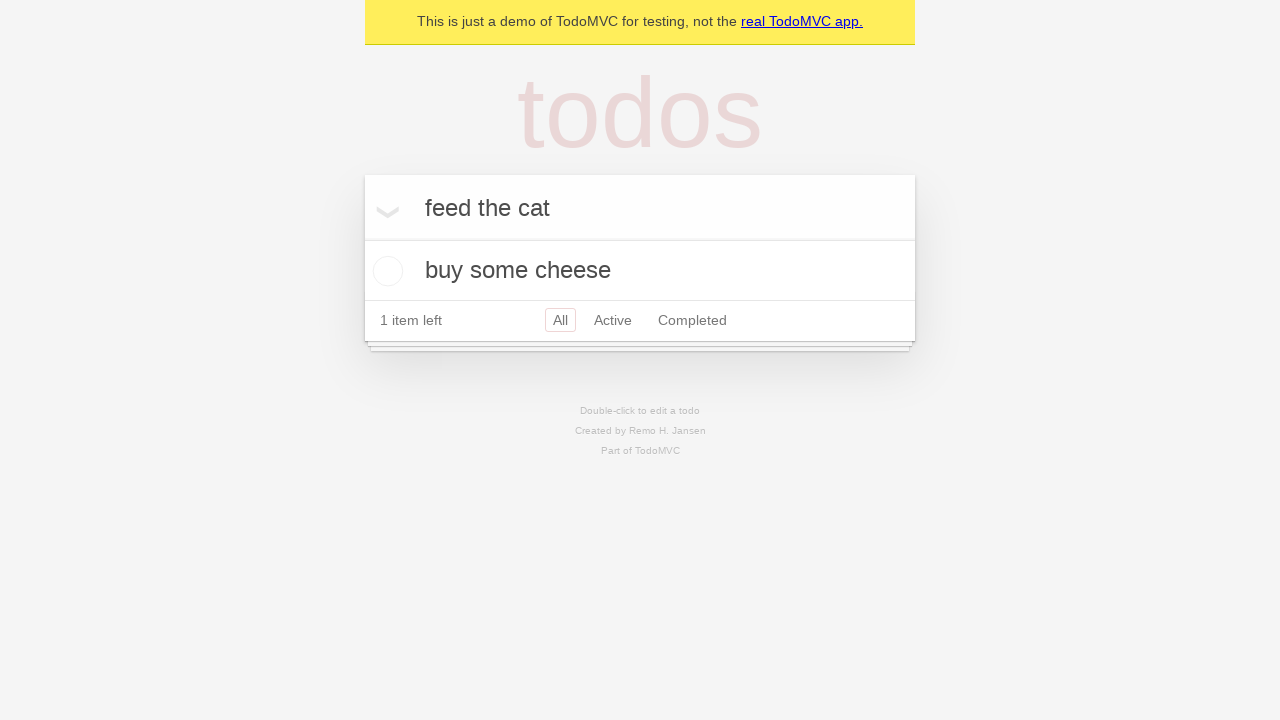

Pressed Enter to add second todo item on internal:attr=[placeholder="What needs to be done?"i]
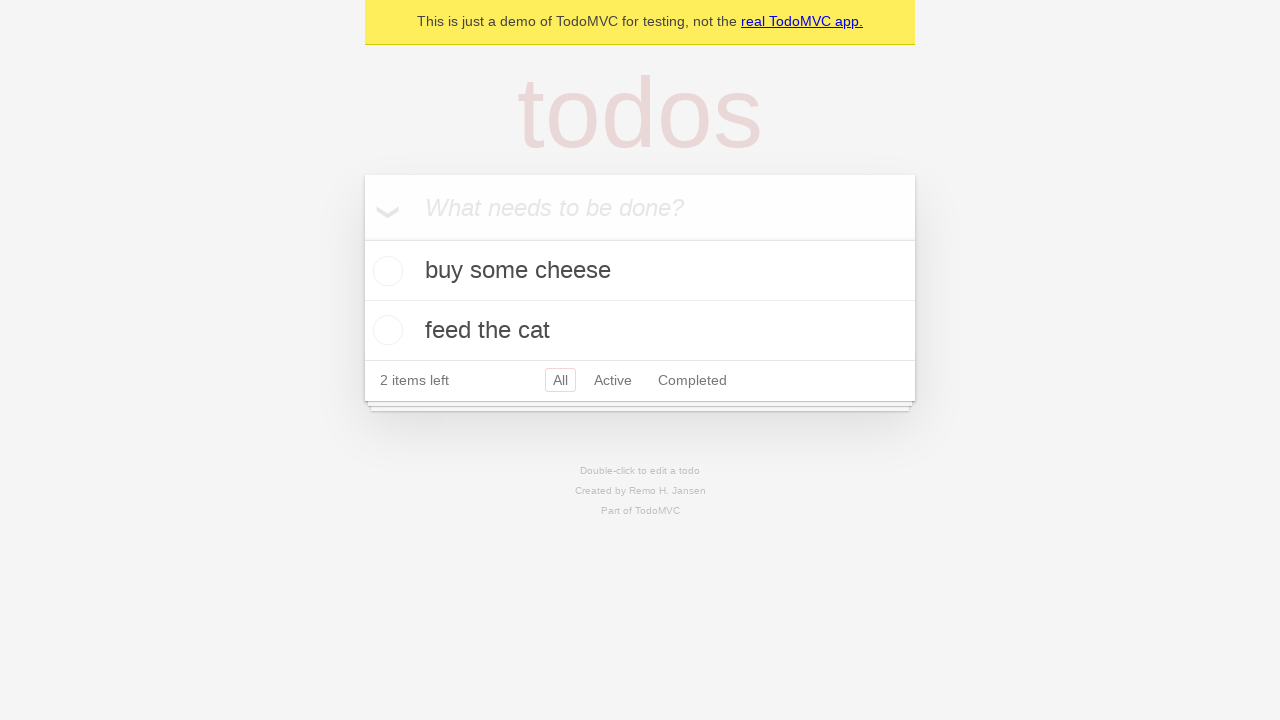

Todo counter element loaded and visible
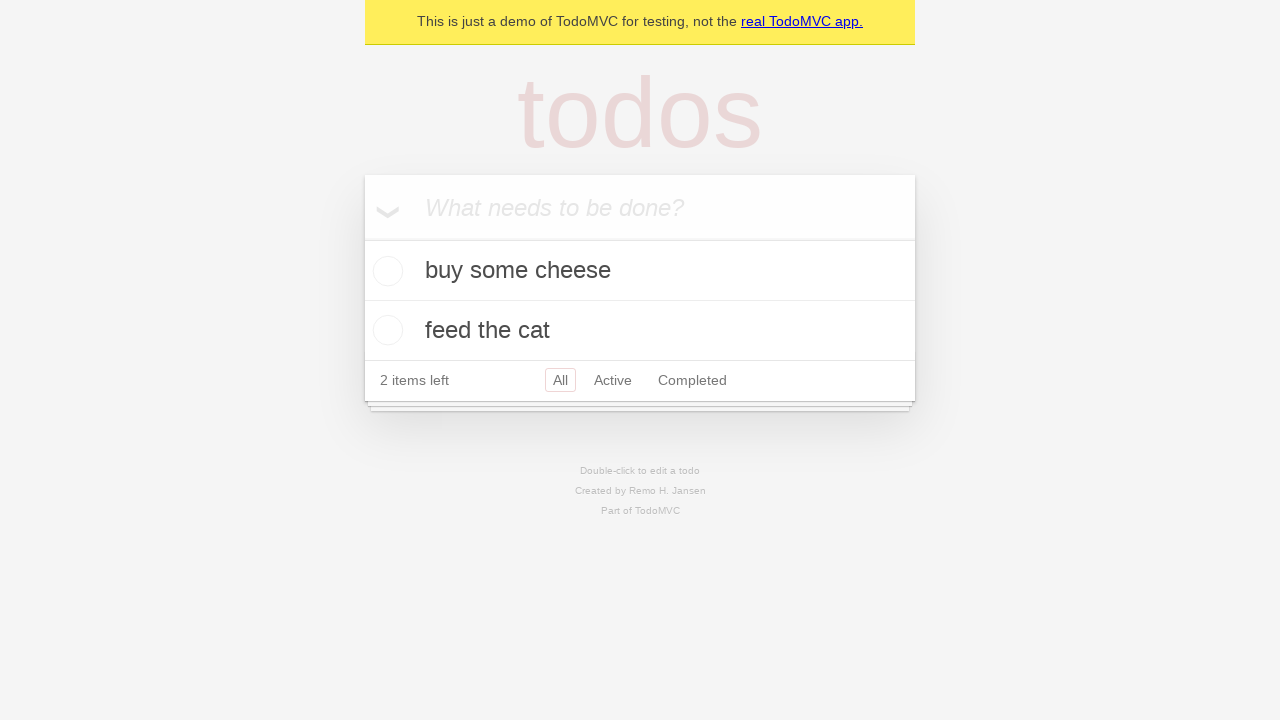

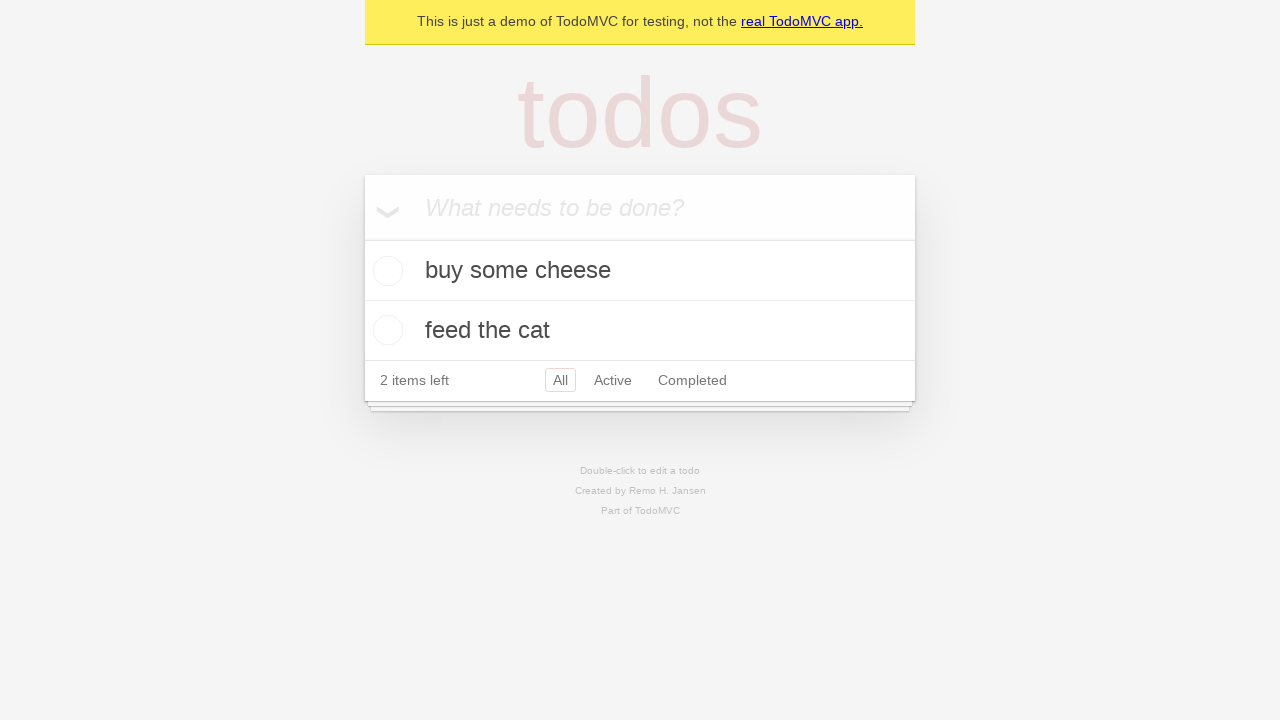